Tests an explicit wait scenario where the script waits for a price to change to "100", then clicks a book button, reads a value from the page, calculates a mathematical result using logarithm and sine functions, fills in the answer, and submits the form.

Starting URL: http://suninjuly.github.io/explicit_wait2.html

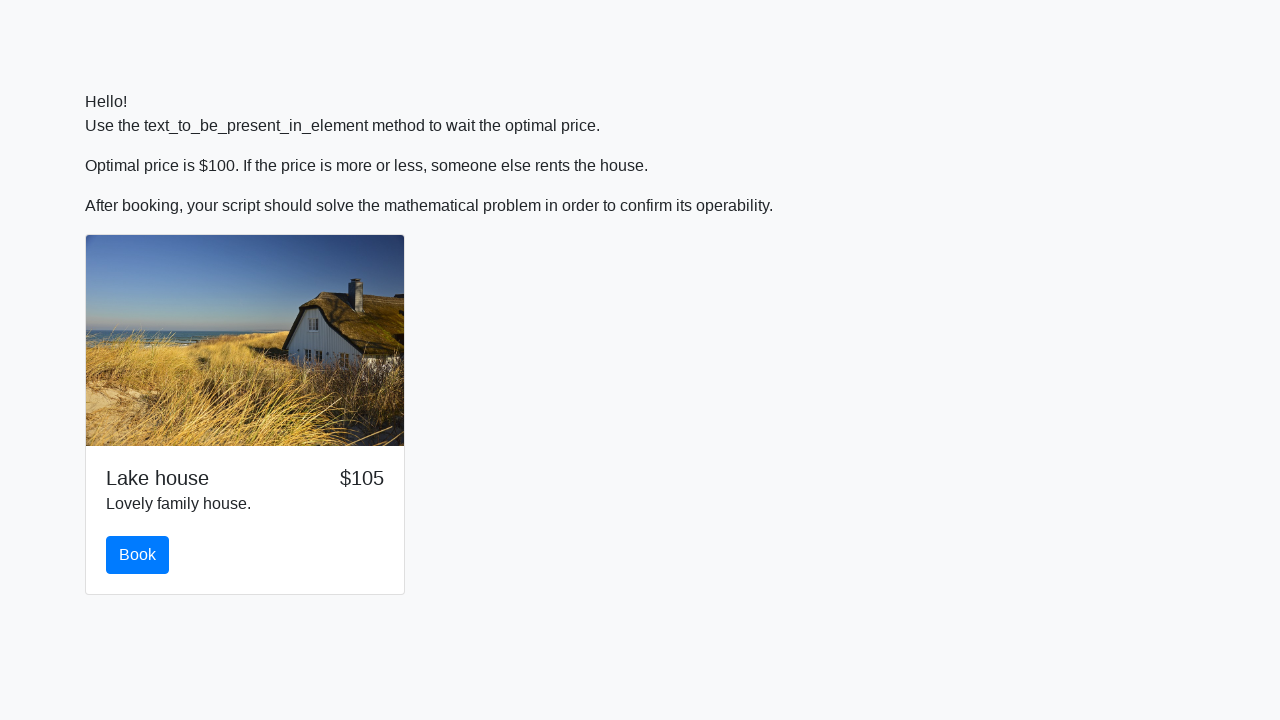

Waited for price element to change to 100
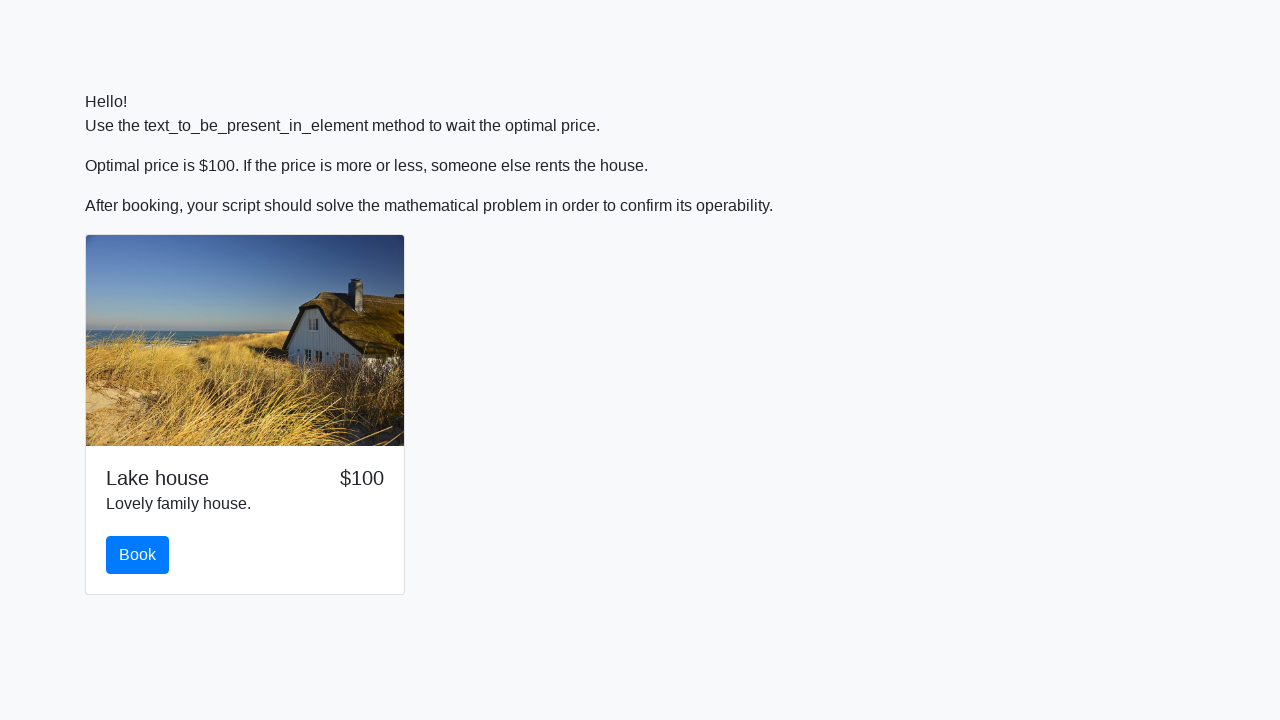

Clicked the book button at (138, 555) on #book
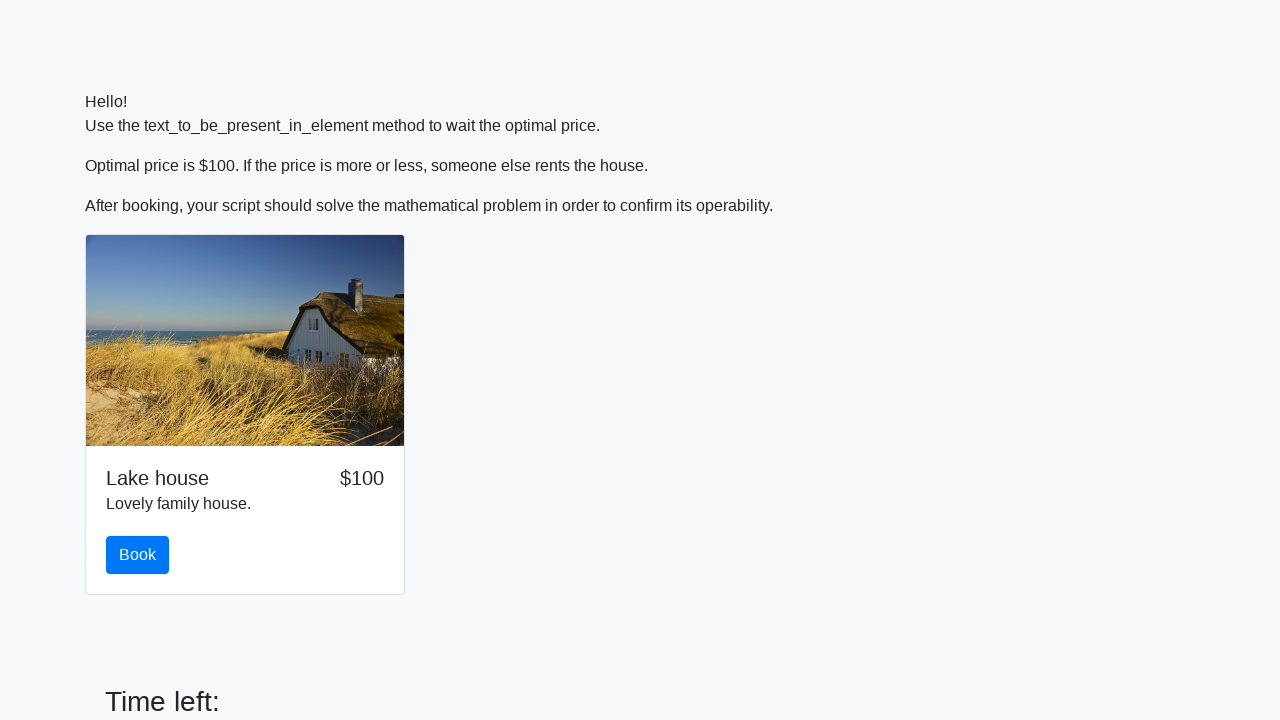

Retrieved value from input_value element: 788
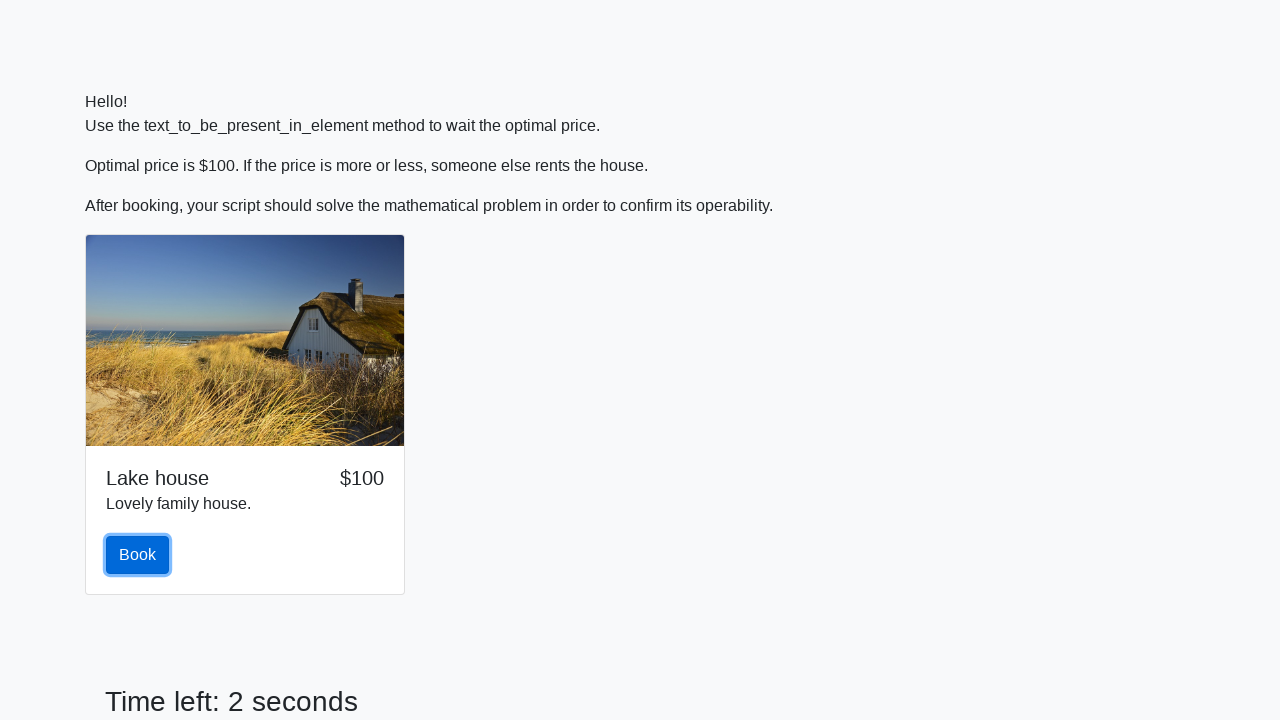

Calculated result using logarithm and sine functions: 1.8192320953912025
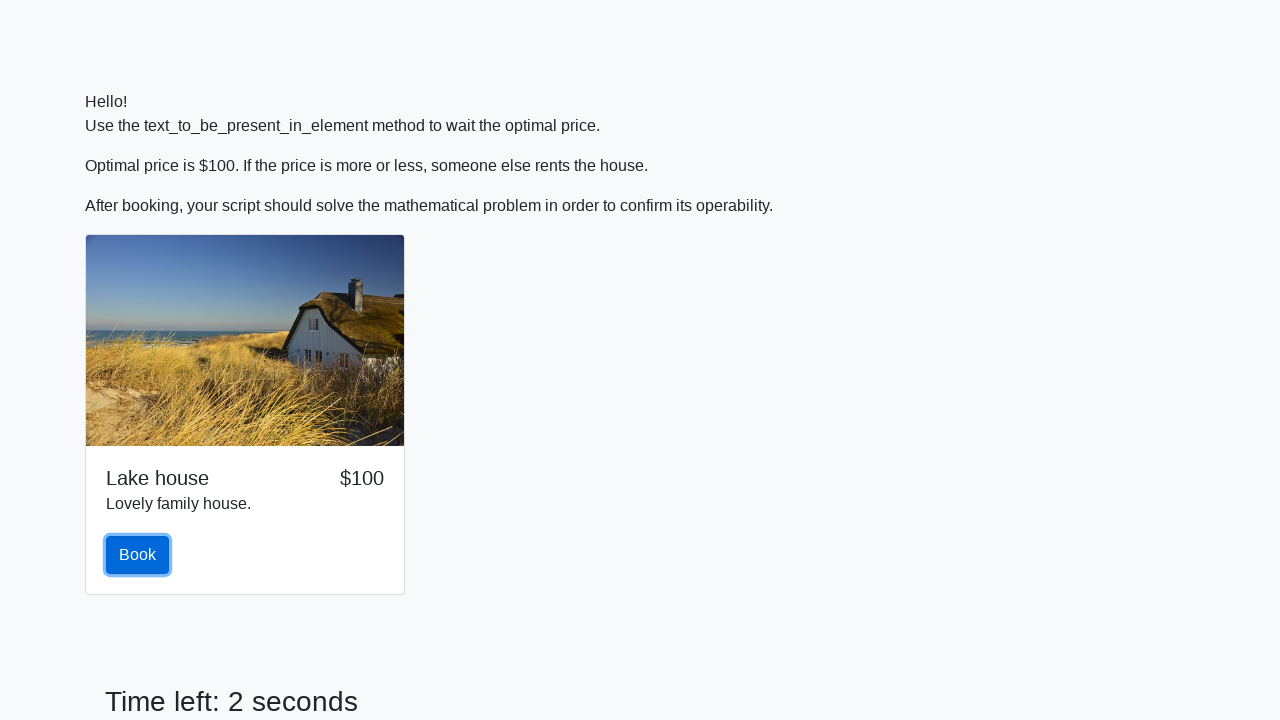

Filled answer field with calculated value: 1.8192320953912025 on #answer
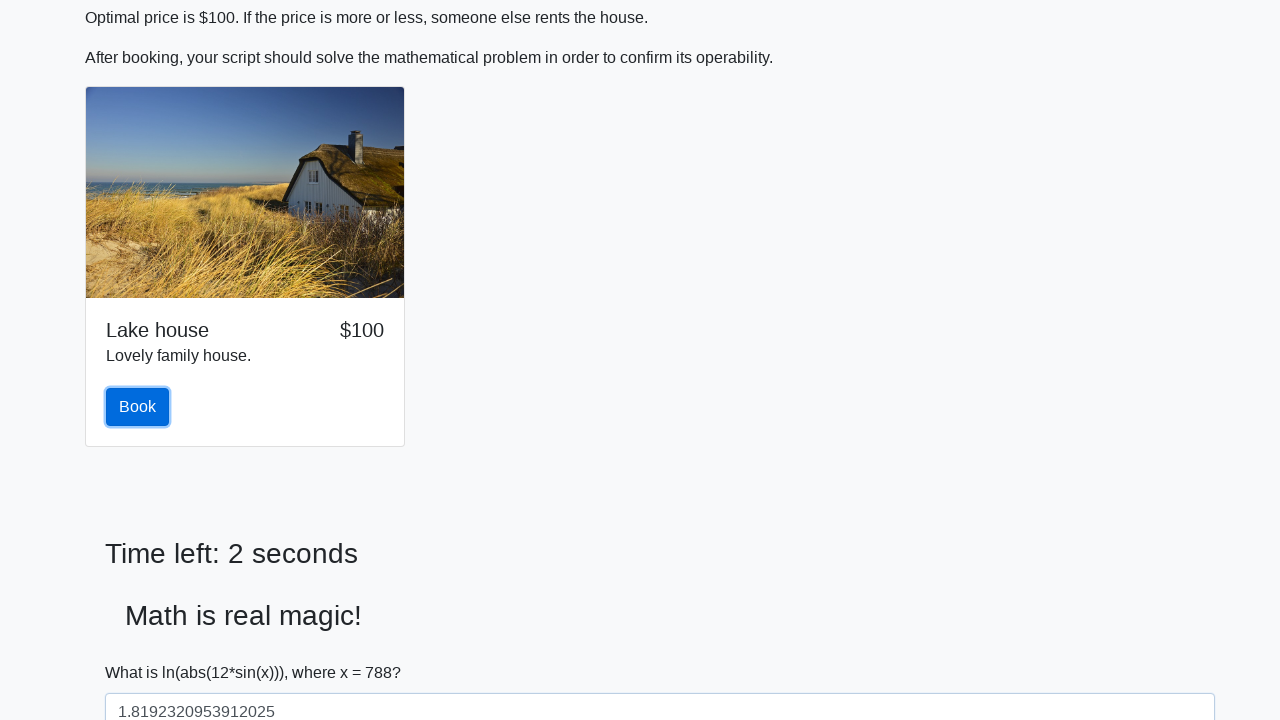

Clicked submit button to submit the form at (143, 651) on [type='submit']
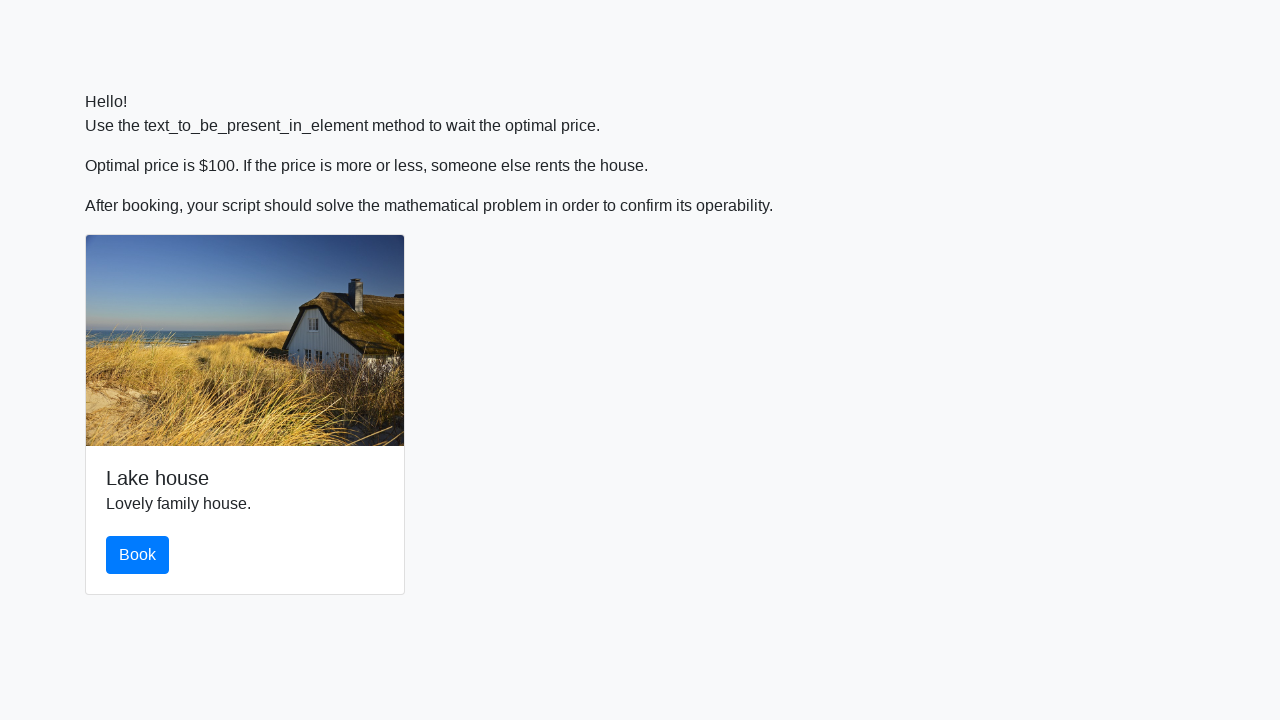

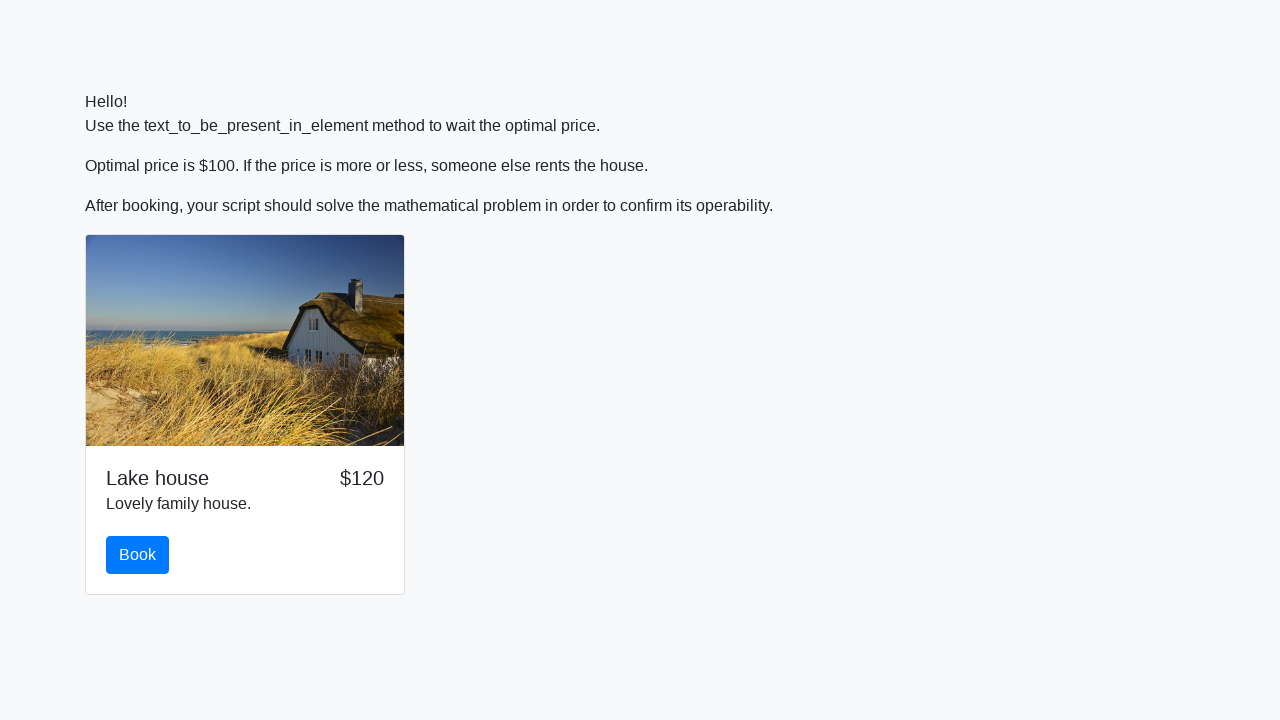